Tests various click actions including single click, double click, and right click on form buttons

Starting URL: http://sahitest.com/demo/clicks.htm

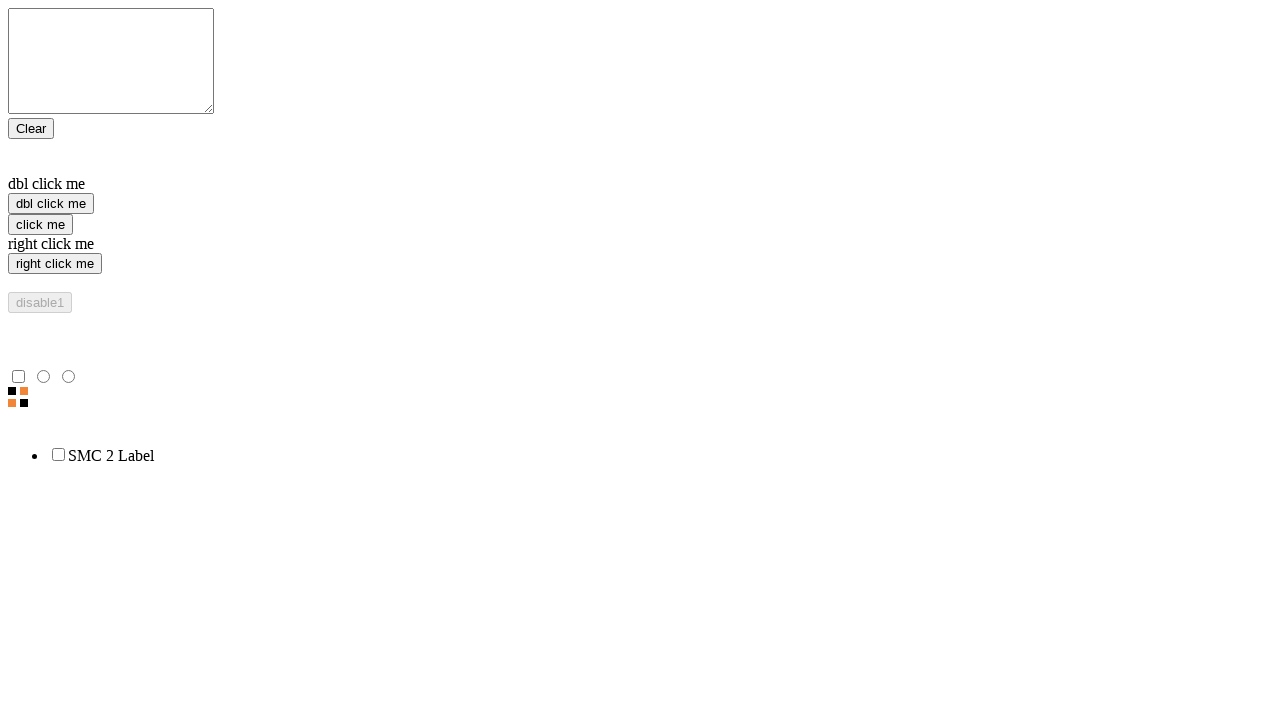

Located single click button element
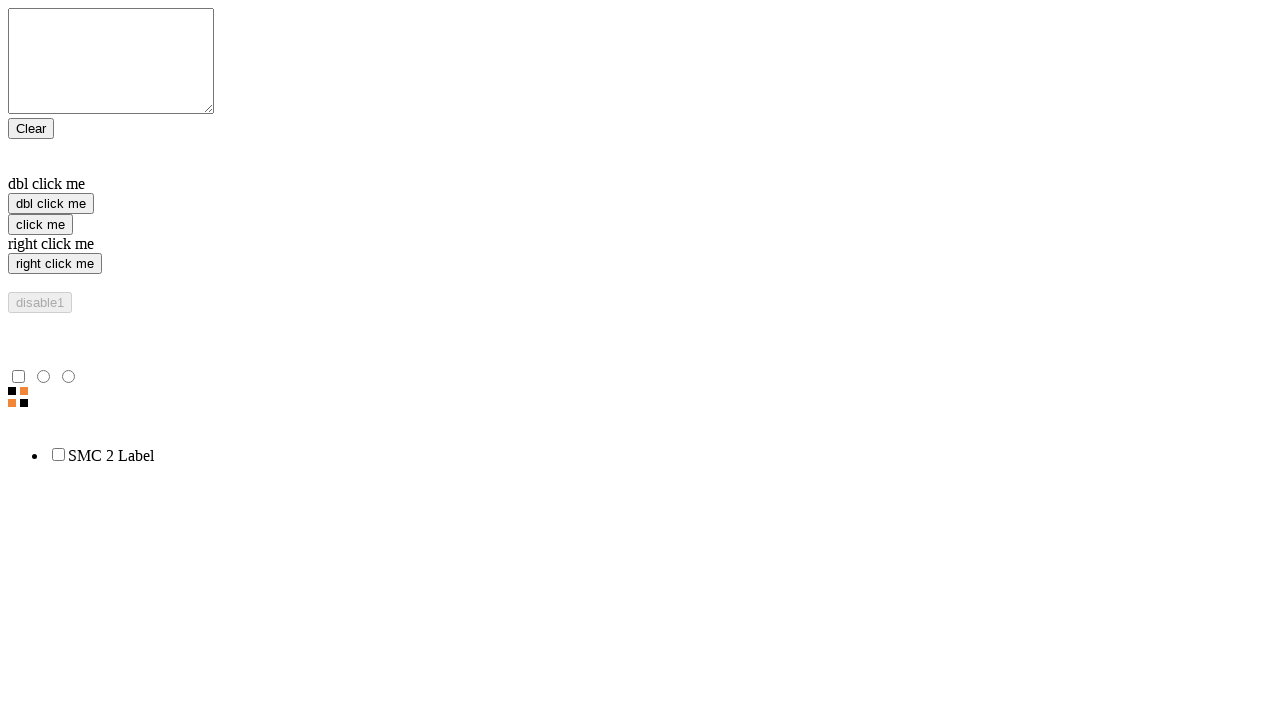

Located double click button element
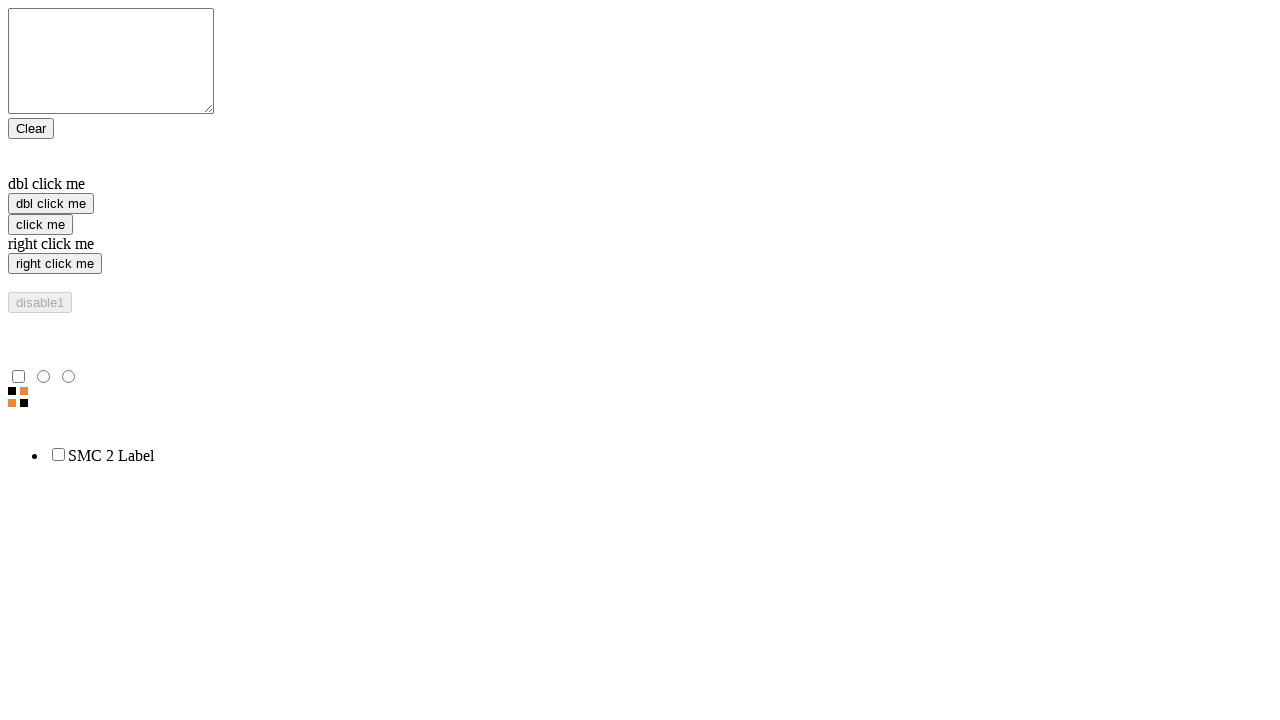

Located right click button element
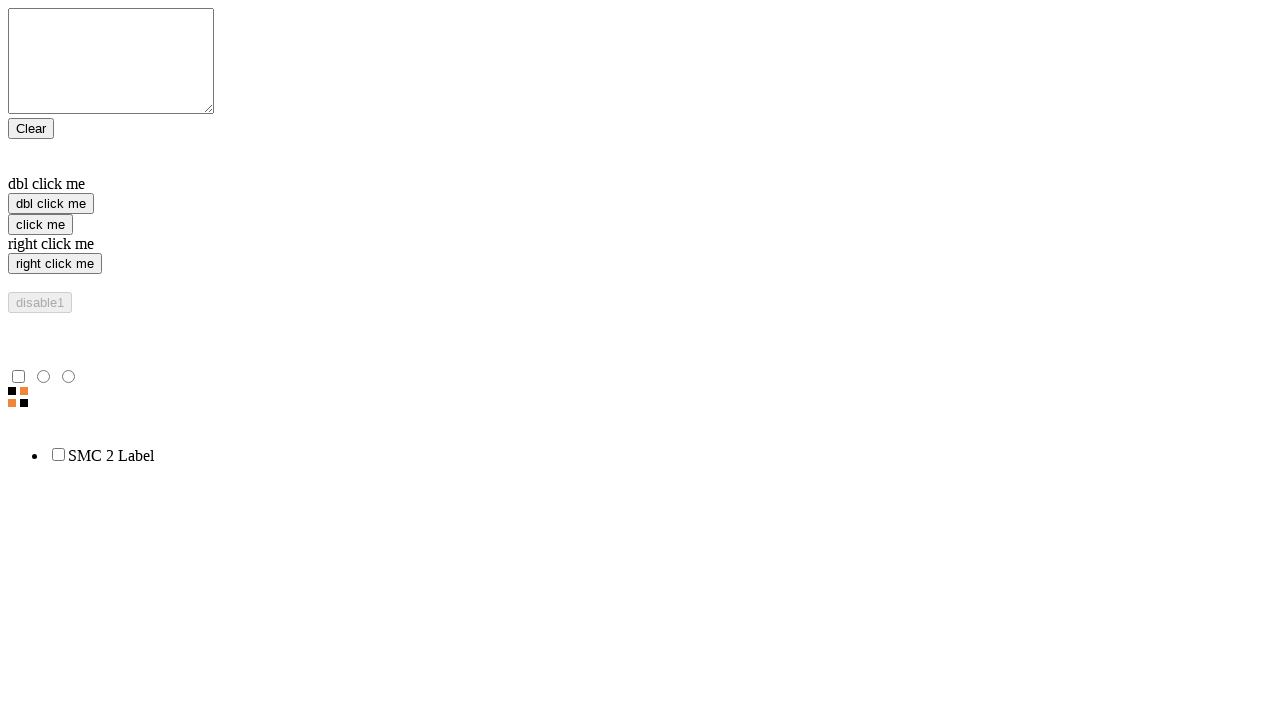

Performed single click on form button at (40, 224) on xpath=/html/body/form/input[3]
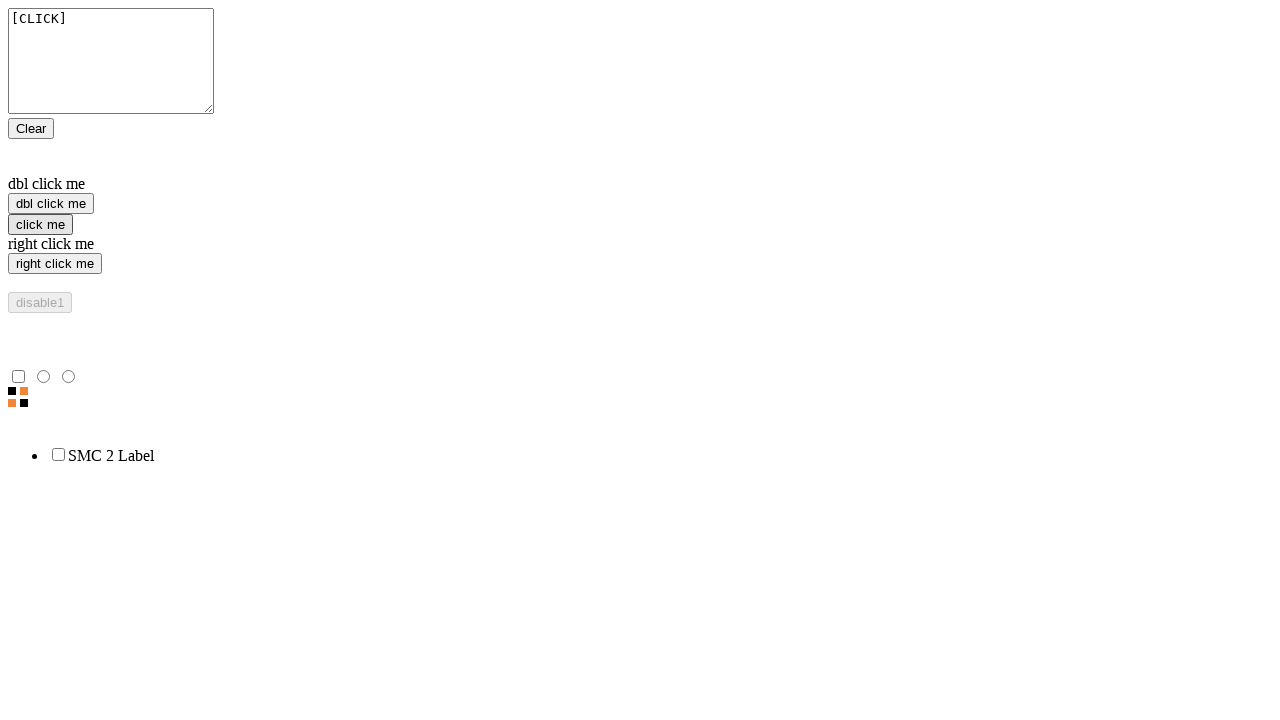

Performed right click on form button at (55, 264) on body > form > input[type=button]:nth-child(13)
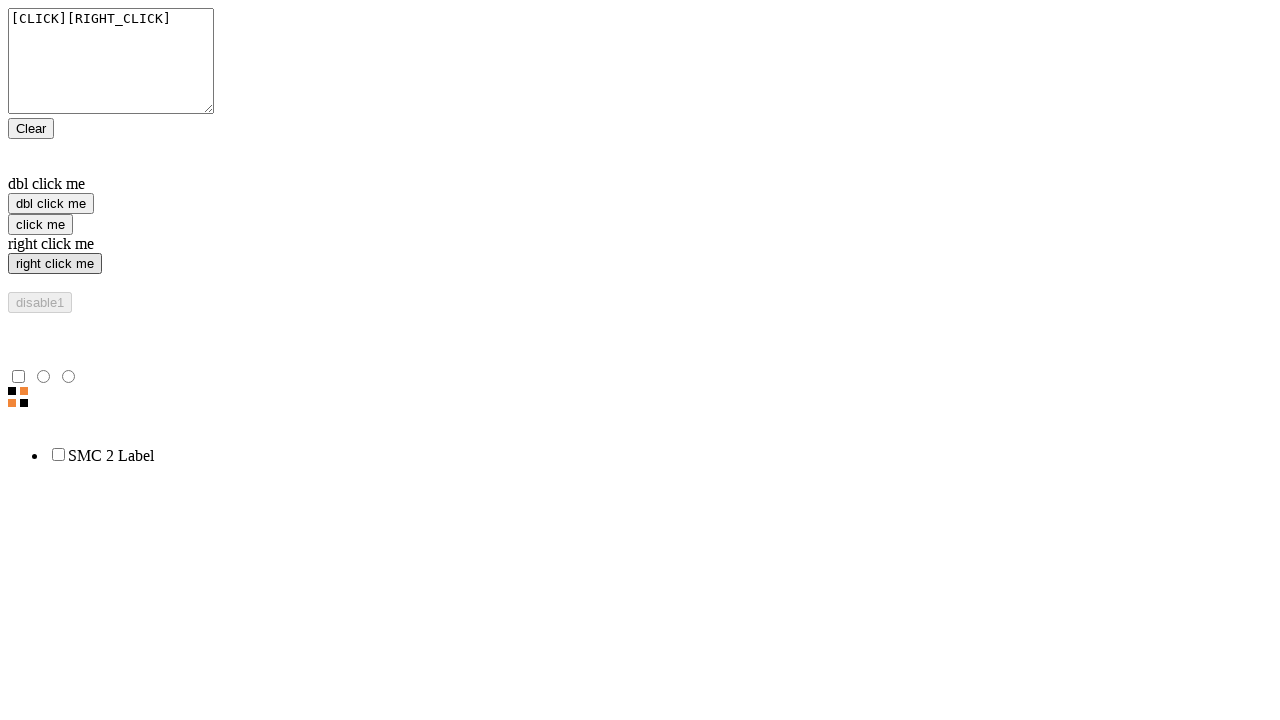

Performed double click on form button at (51, 204) on xpath=/html/body/form/input[2]
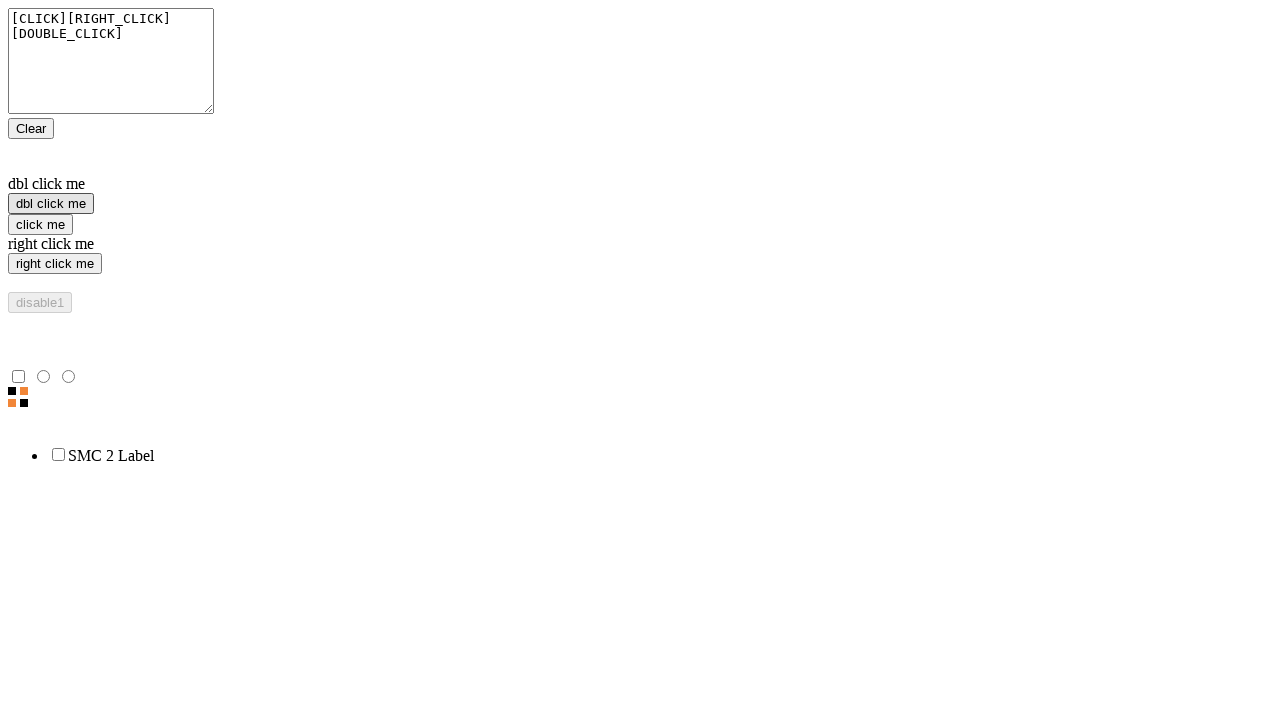

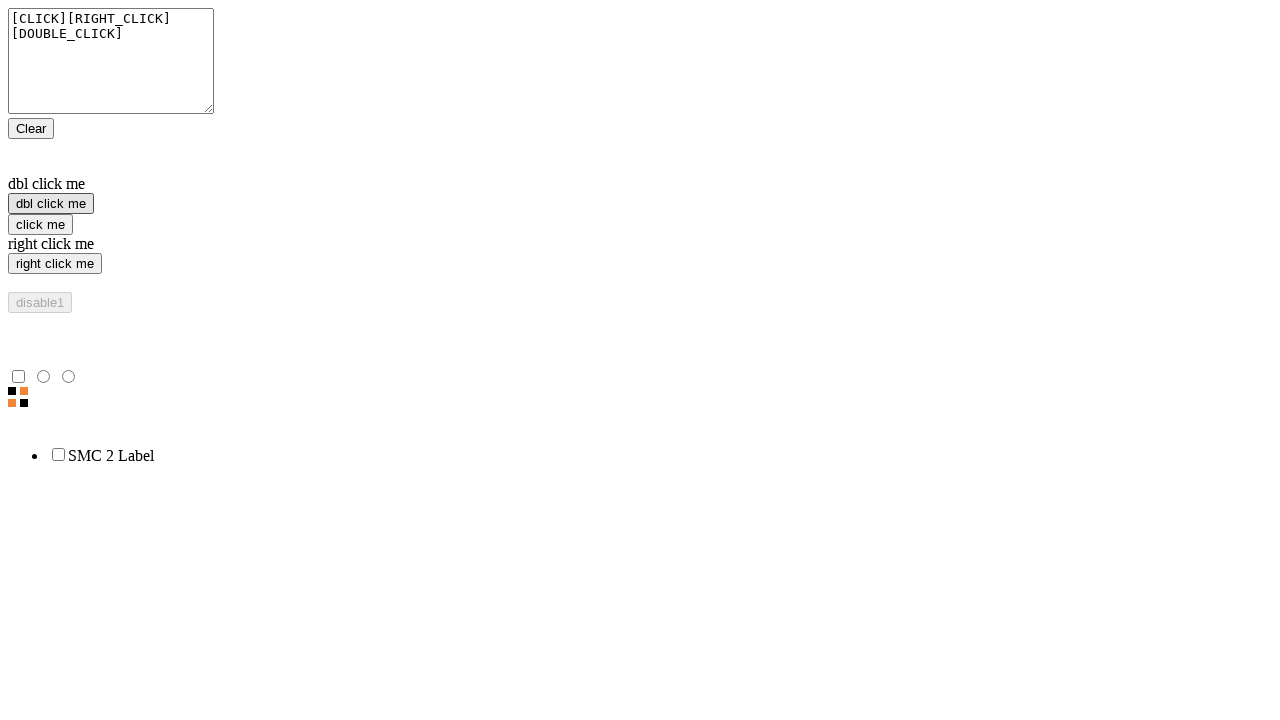